Tests opening new browser tabs/windows by clicking links and buttons, then switching between them to verify navigation

Starting URL: https://demo.automationtesting.in/Windows.html

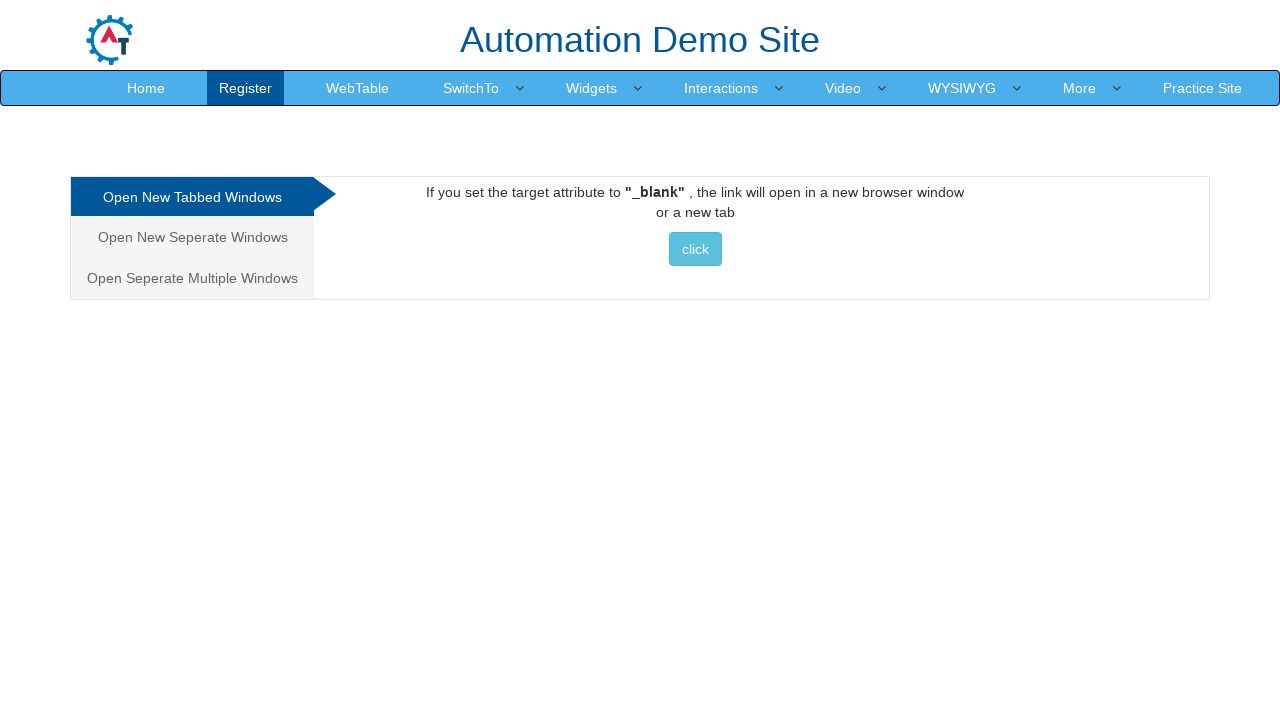

Clicked link to open new tab at (695, 249) on a:has-text('click')
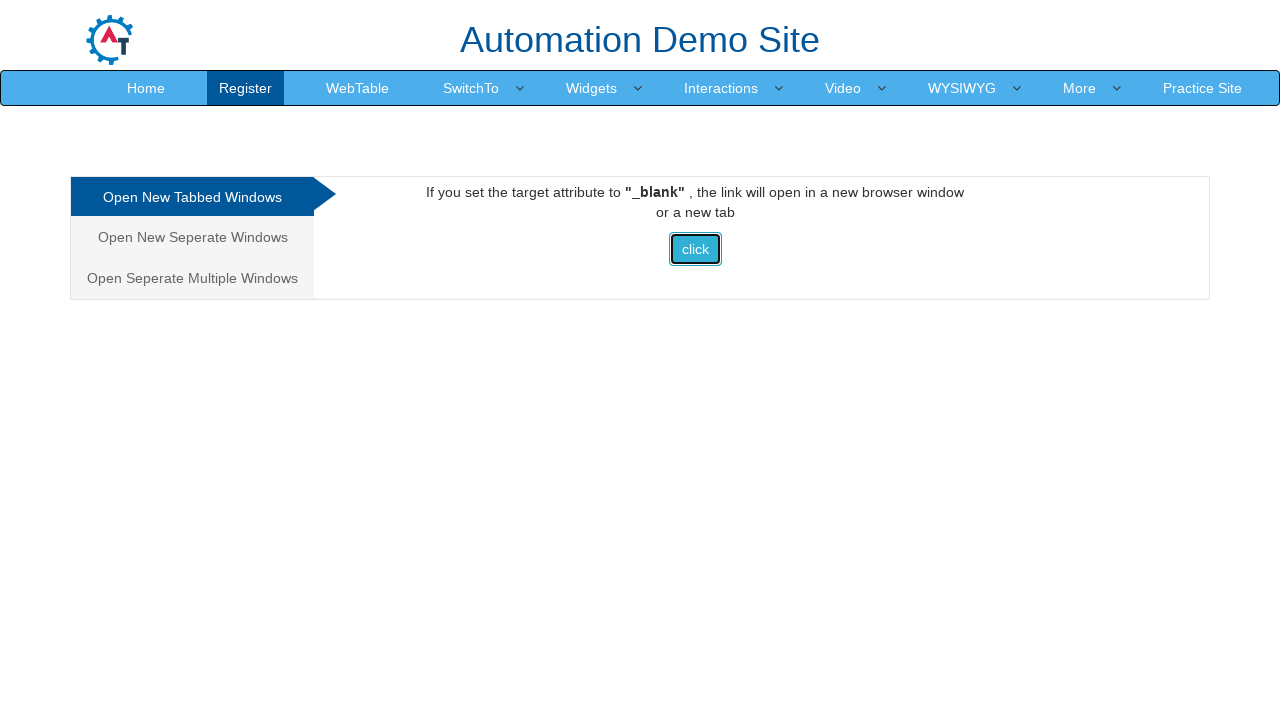

Switched to new tab and verified URL is https://www.selenium.dev/
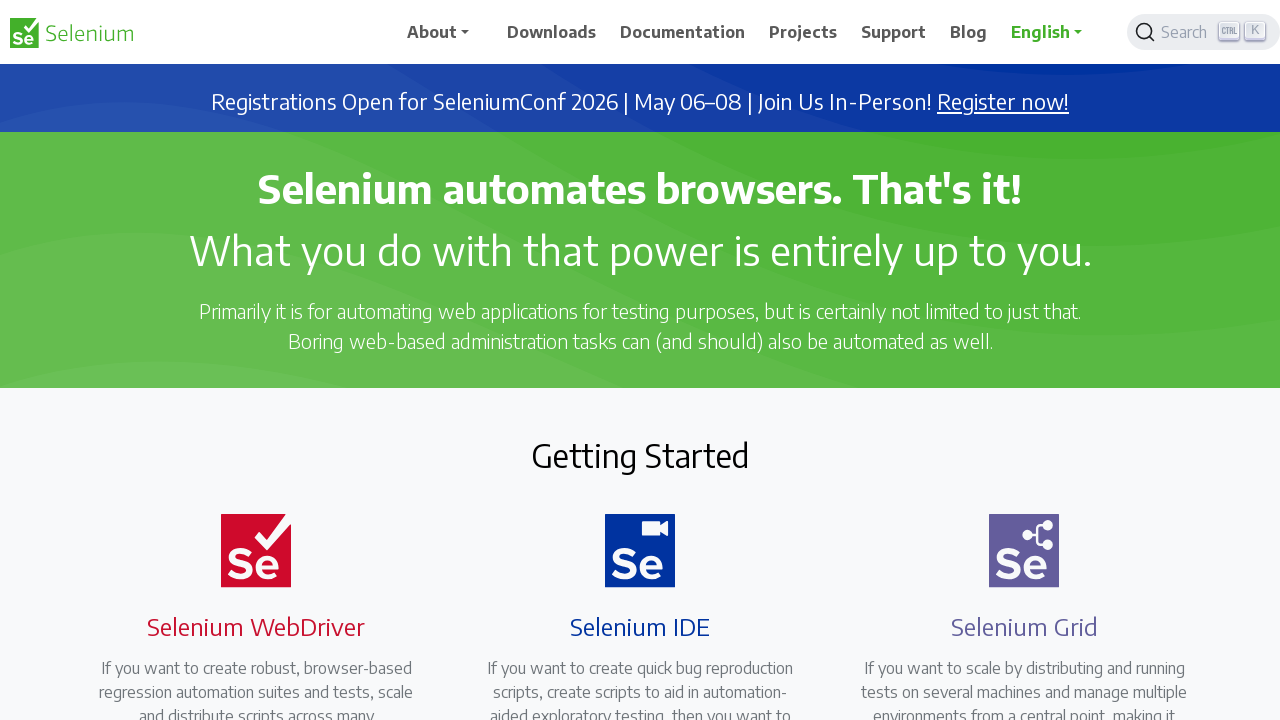

Switched back to original tab
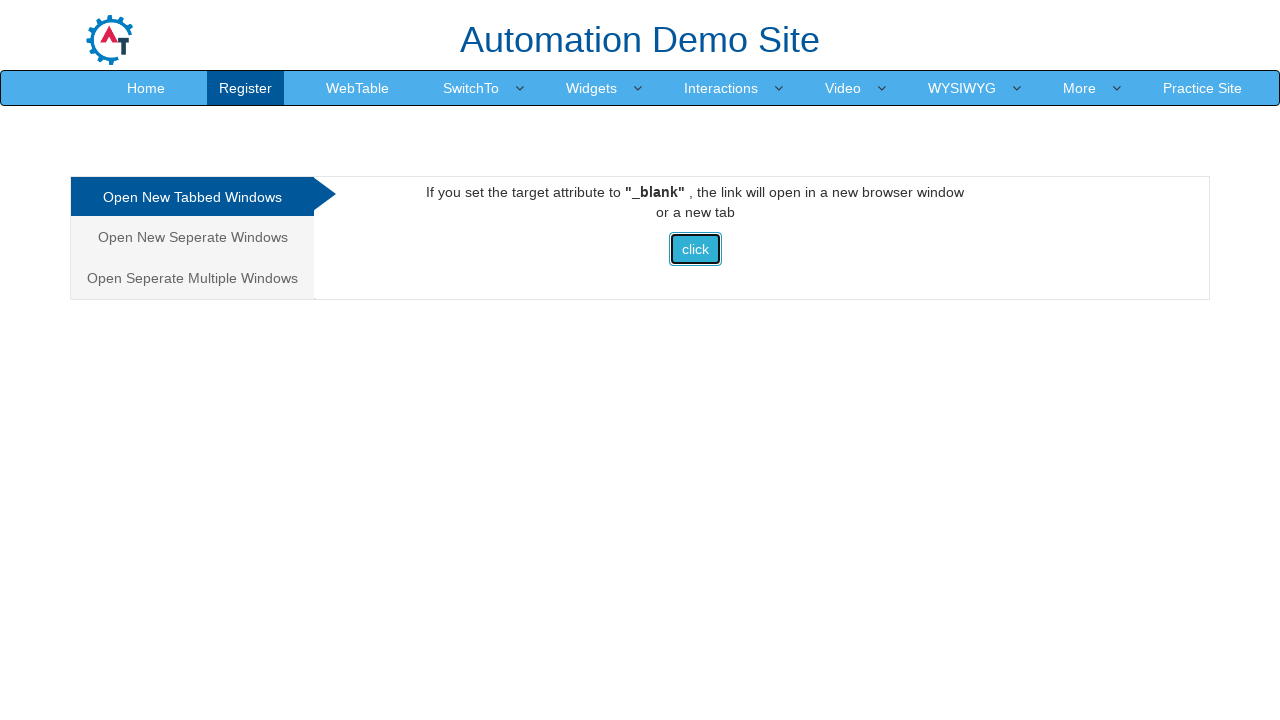

Clicked on 'Open New Seperate Windows' option at (192, 237) on a:has-text('Open New Seperate Windows')
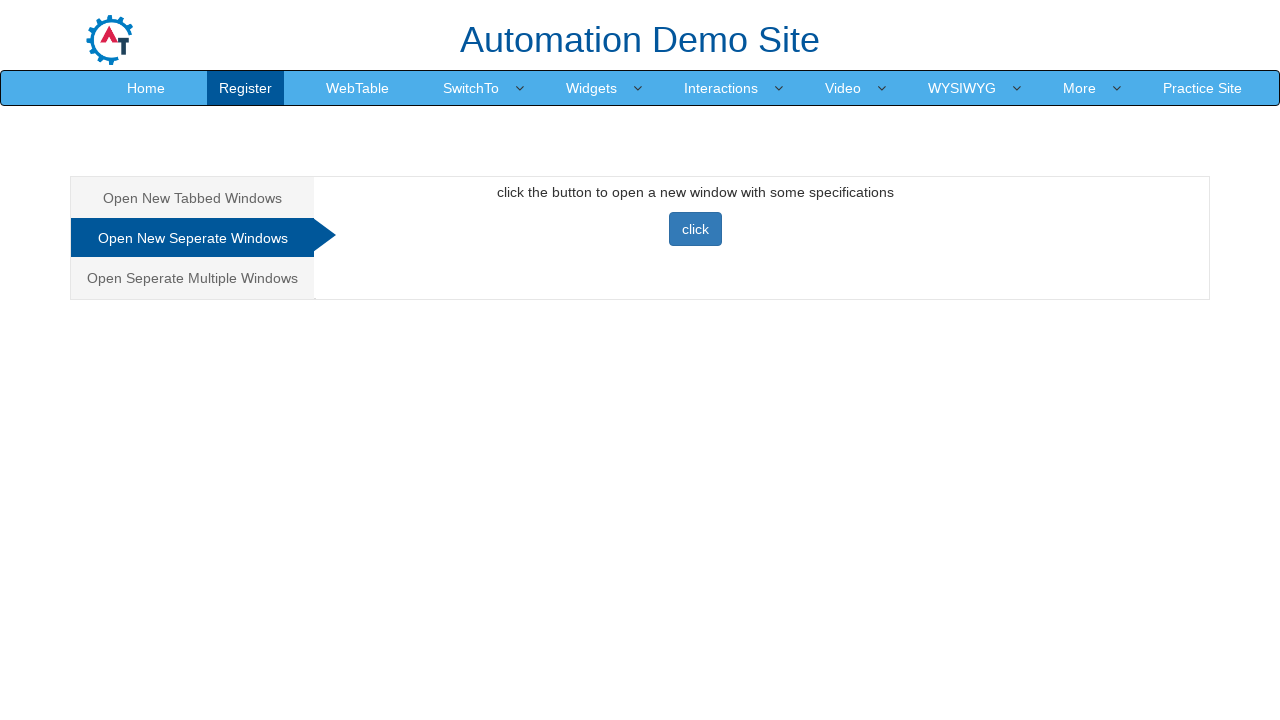

Clicked button to open another new window at (695, 229) on #Seperate button
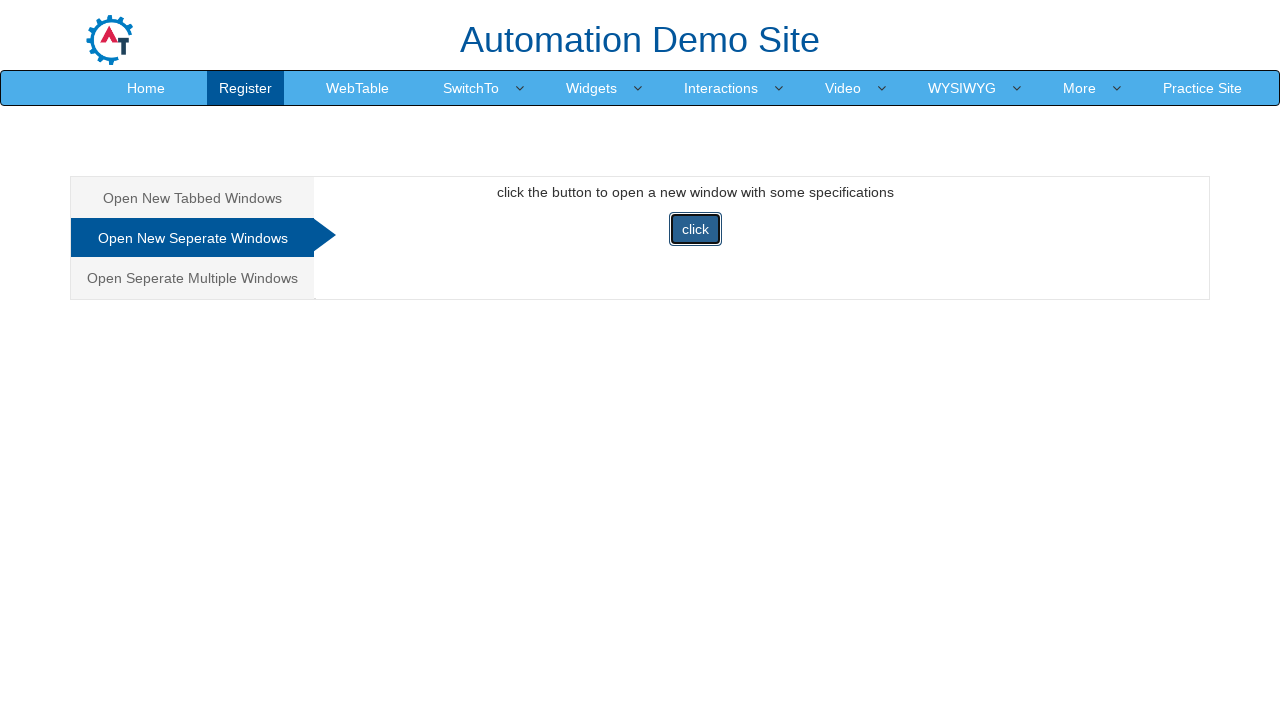

Switched to newest tab and verified URL is https://www.selenium.dev/
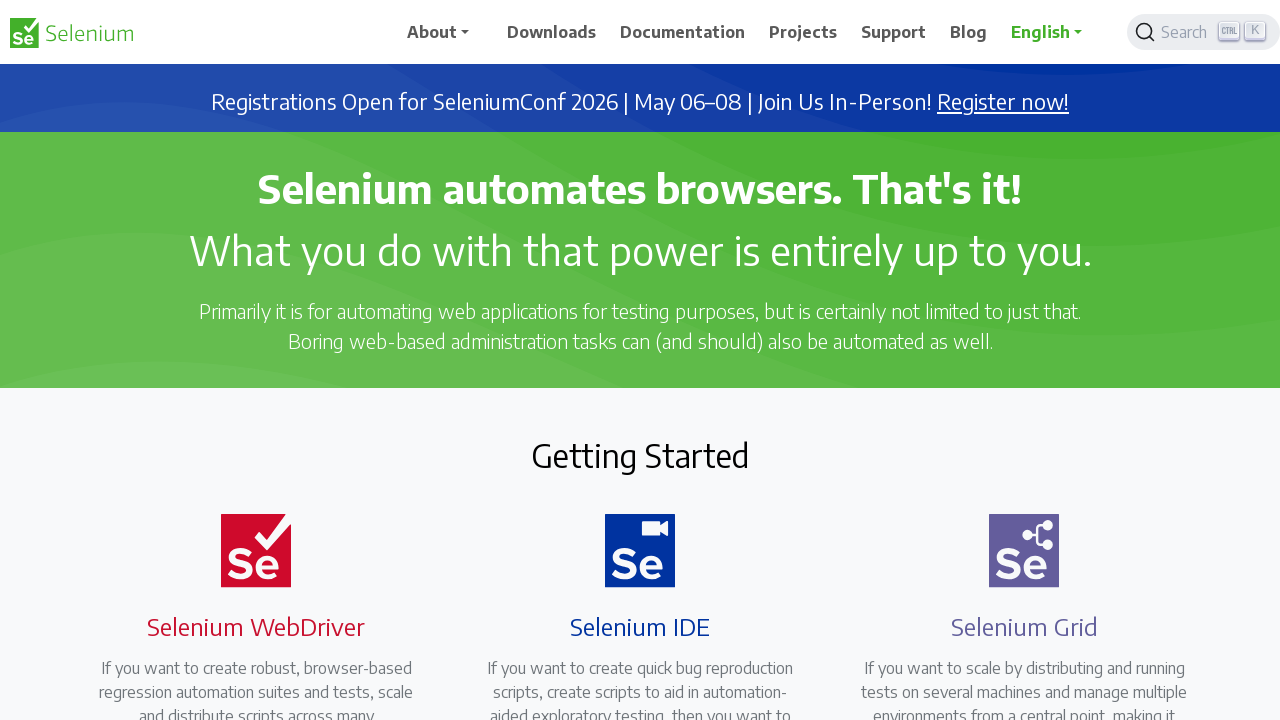

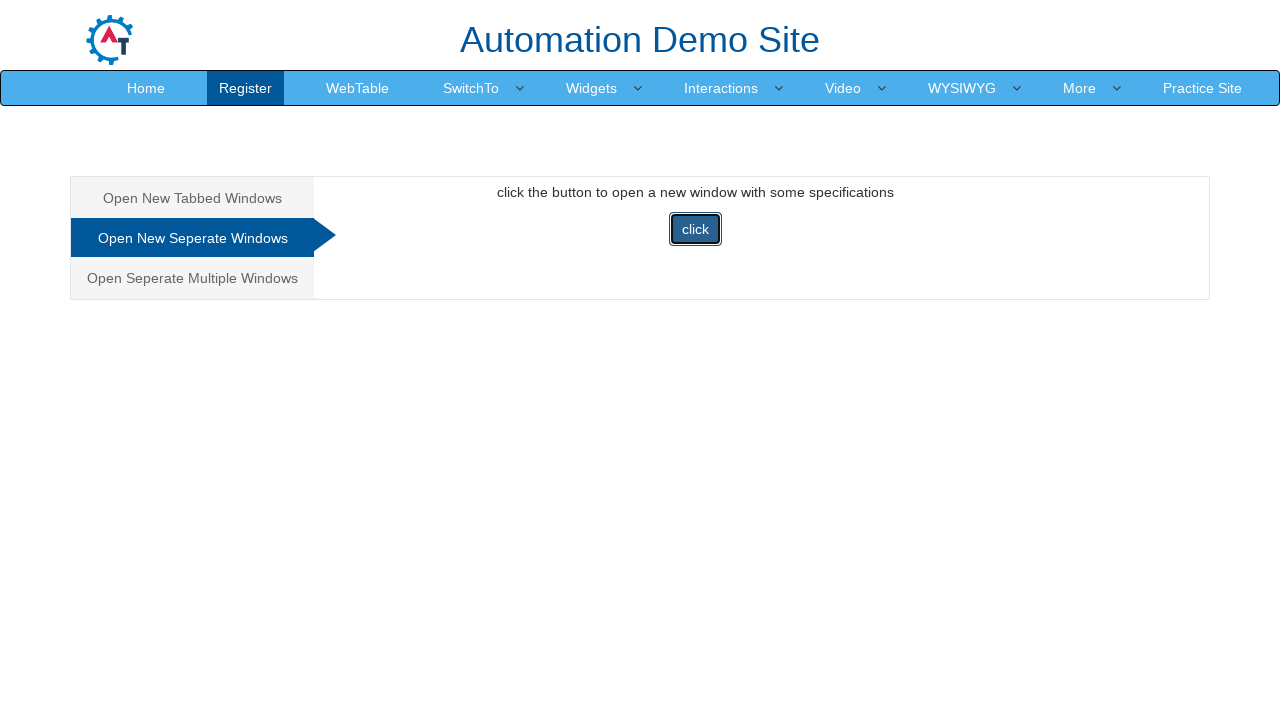